Tests the sorting functionality on an offers page by clicking the first column header to sort, then verifies the table is sorted correctly. Also tests pagination by navigating through pages to find a specific item ("Rice").

Starting URL: https://rahulshettyacademy.com/seleniumPractise/#/offers

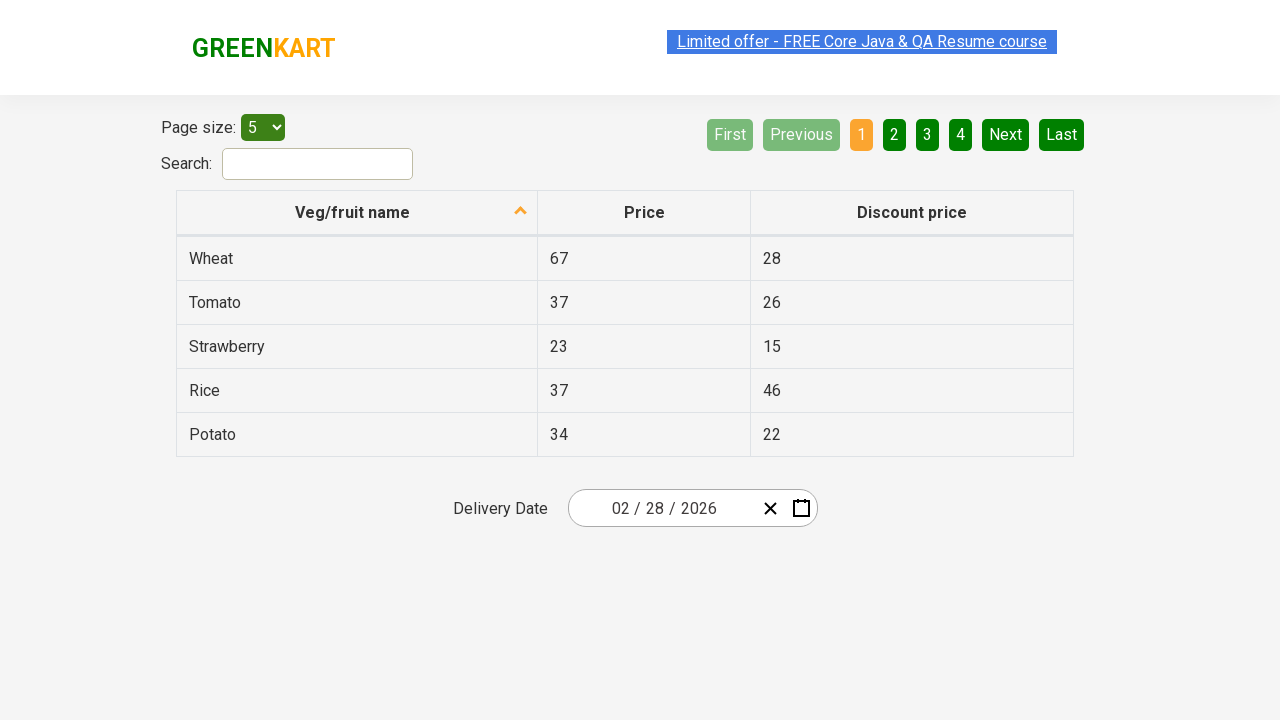

Table loaded - first column header visible
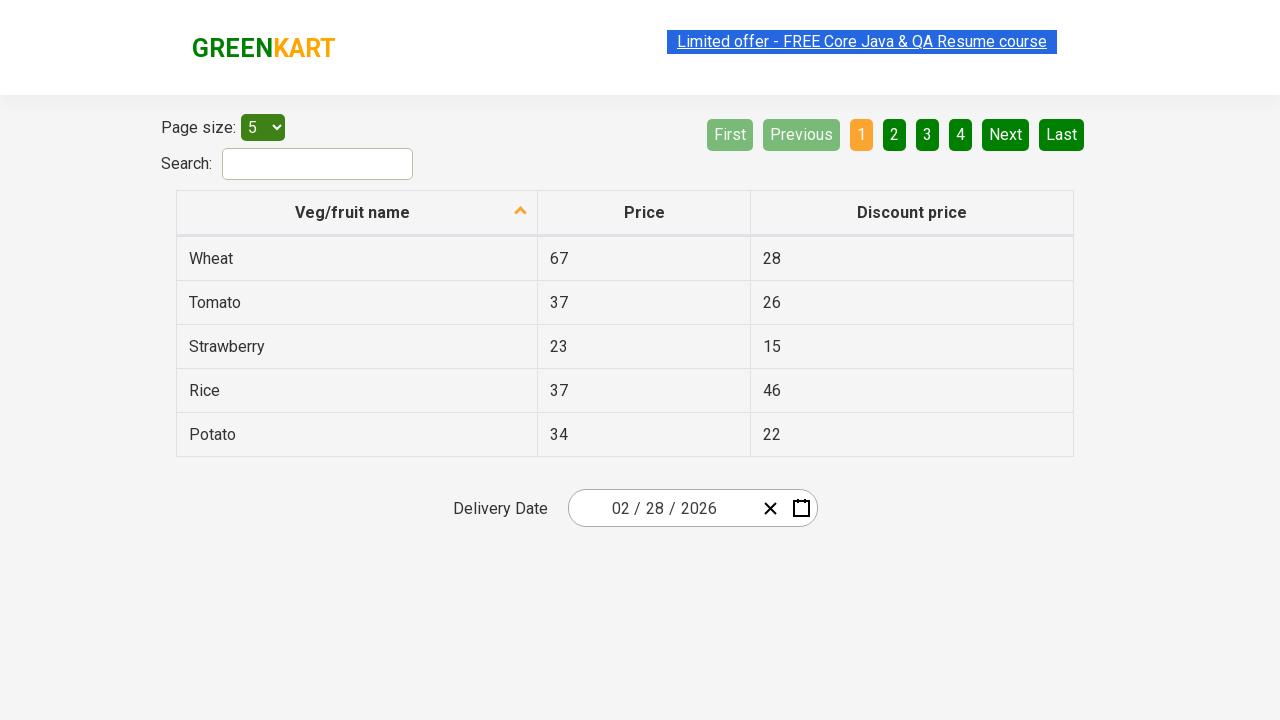

Clicked first column header to sort at (357, 213) on xpath=//tr/th[1]
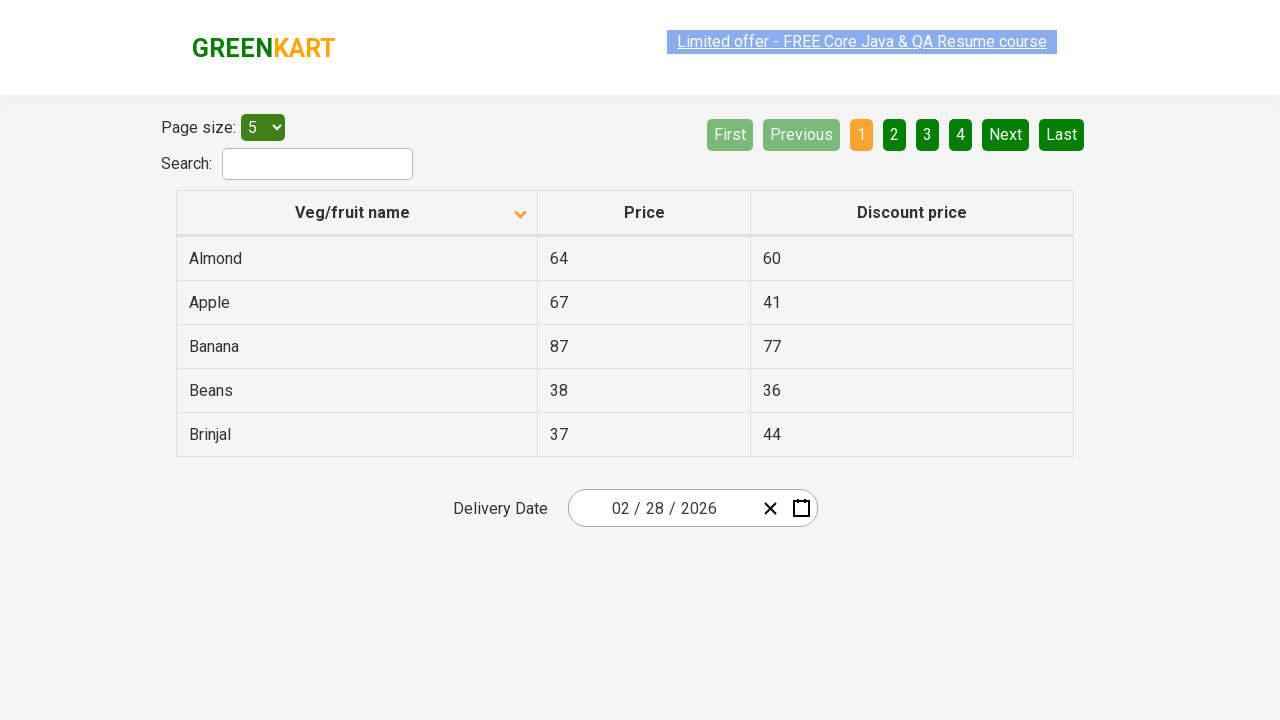

Sorting completed
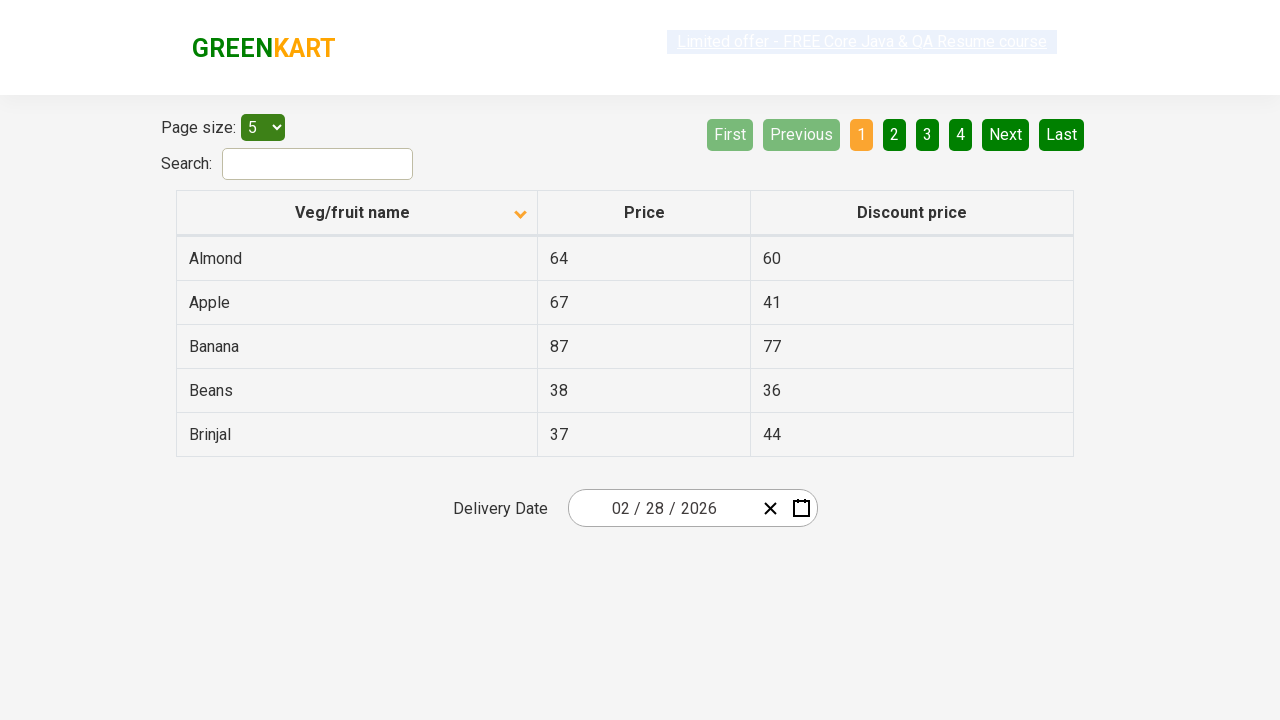

Retrieved 5 vegetable names from first column
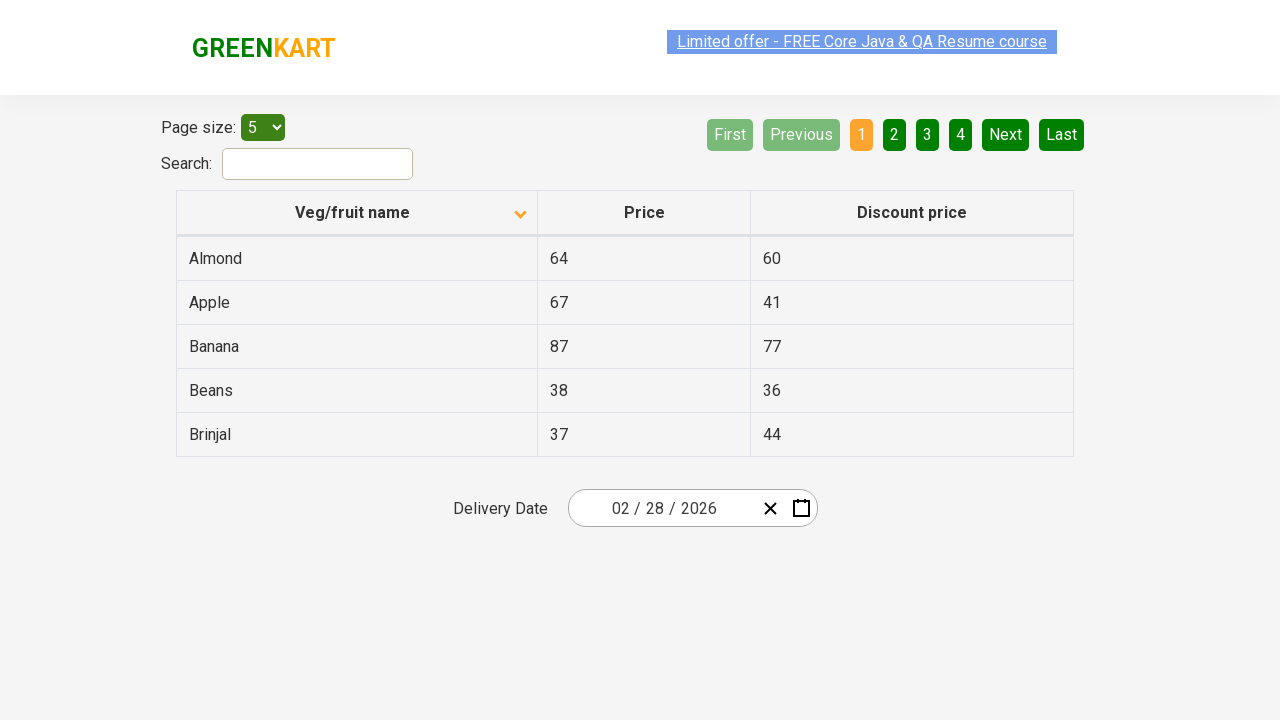

Verified table is sorted correctly
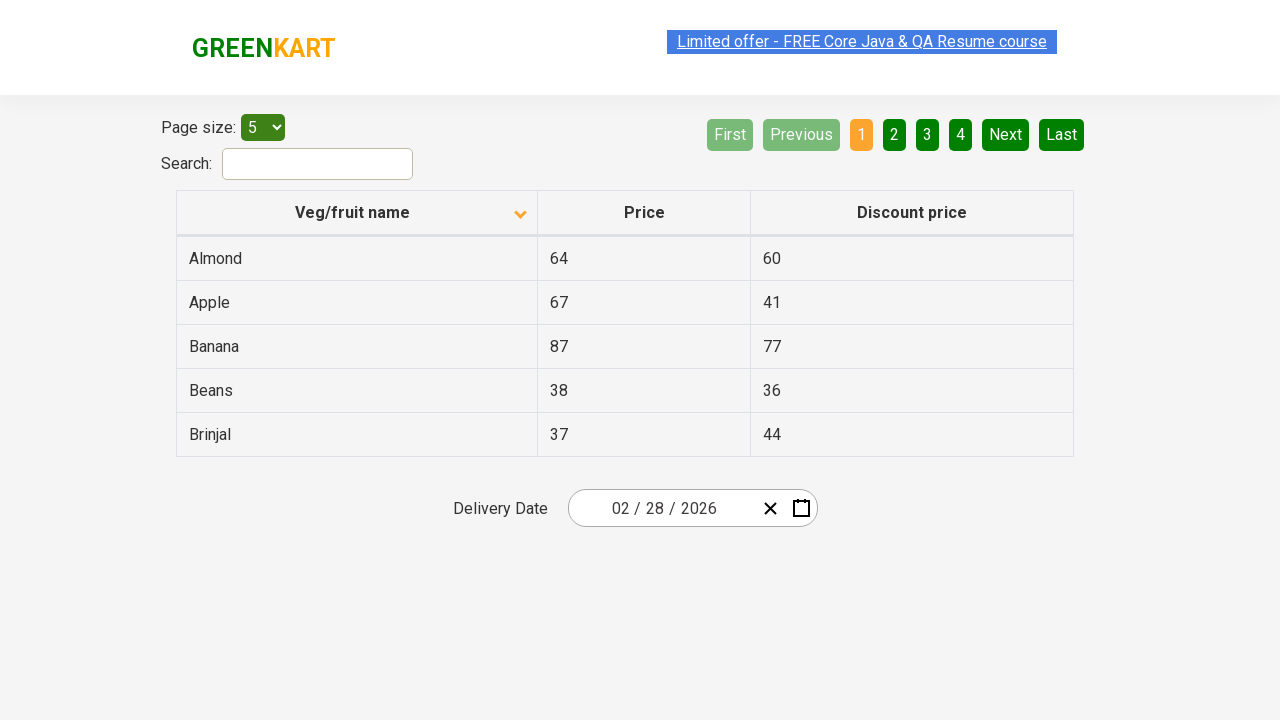

Checked page 1 for 'Rice' - found 5 items
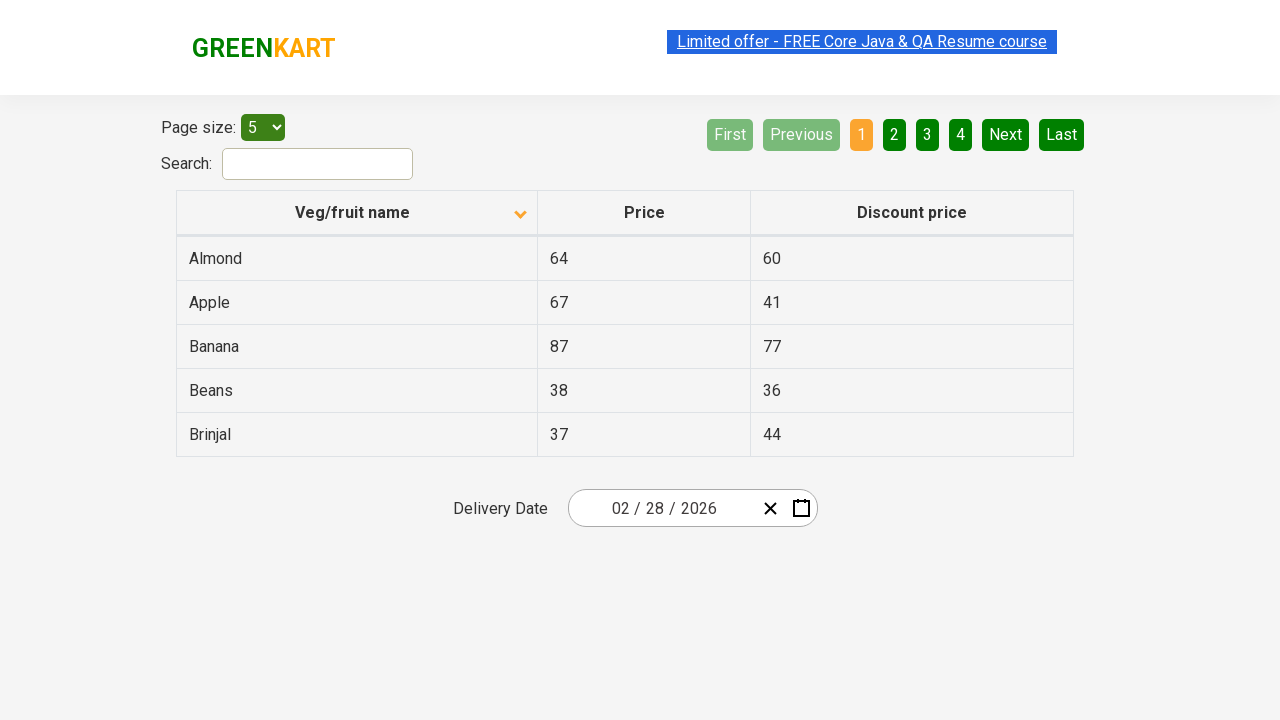

Clicked Next button to navigate to next page at (1006, 134) on [aria-label='Next']
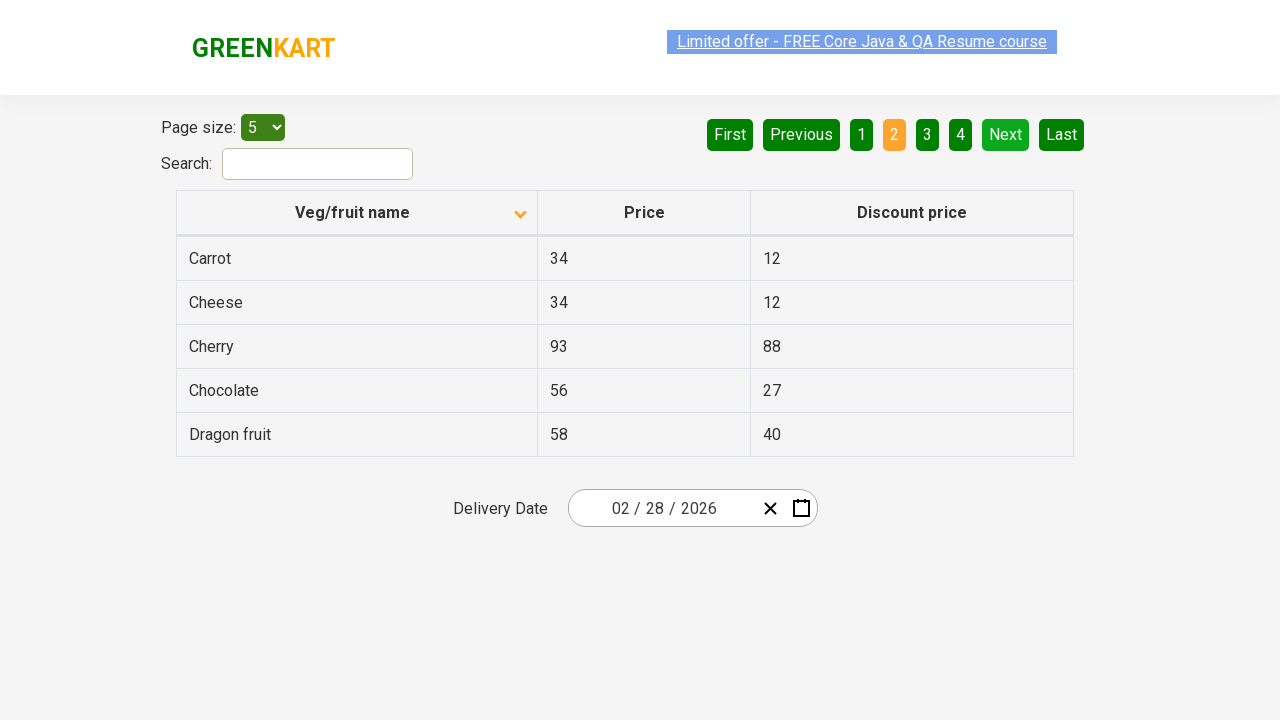

Next page loaded
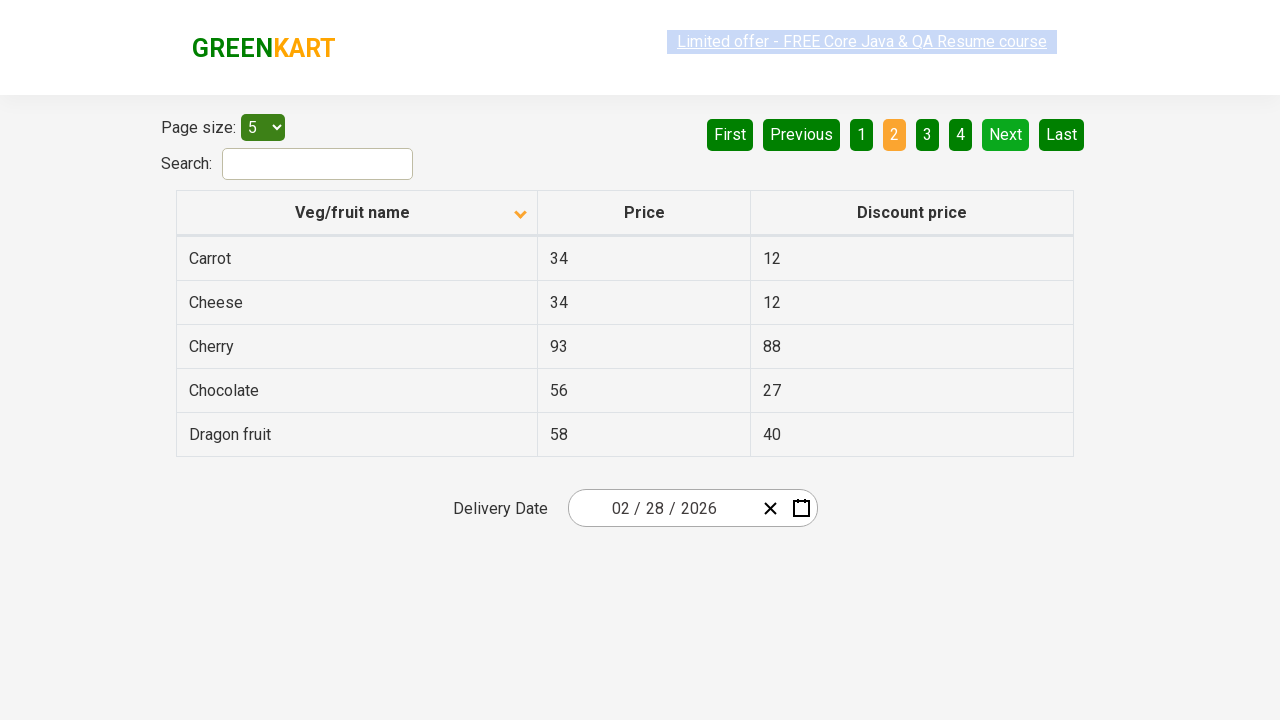

Checked page 2 for 'Rice' - found 5 items
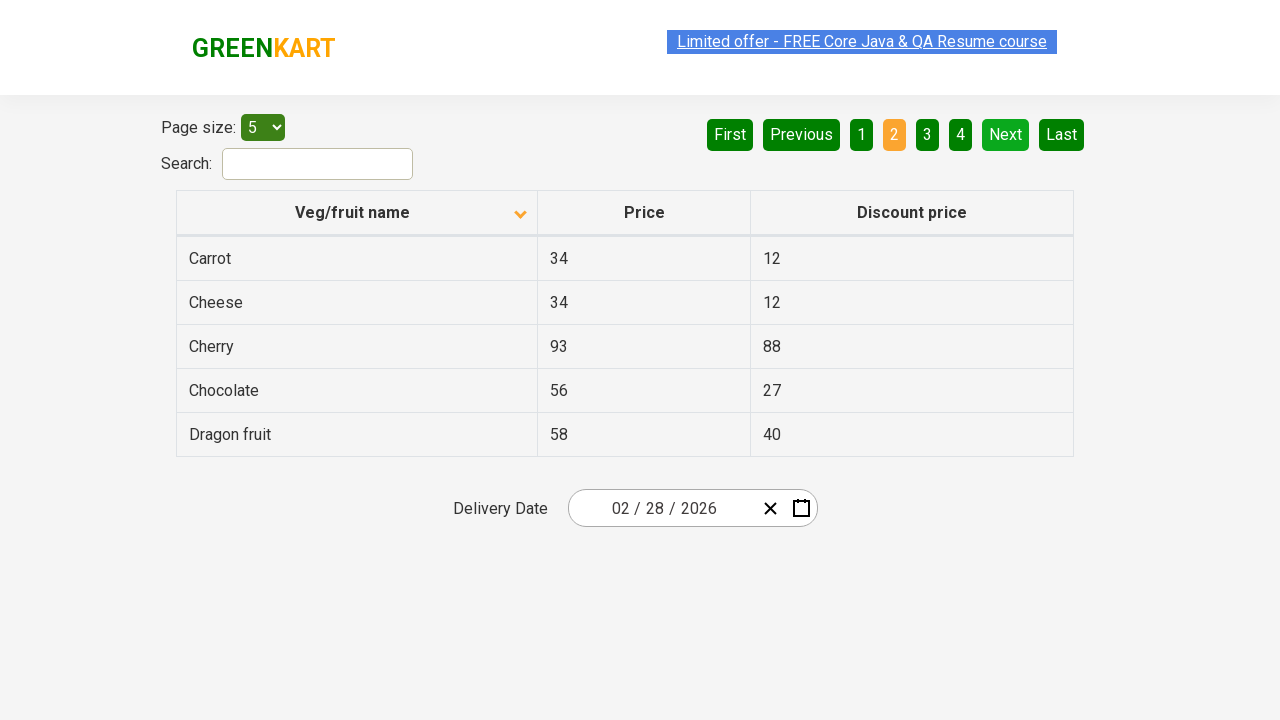

Clicked Next button to navigate to next page at (1006, 134) on [aria-label='Next']
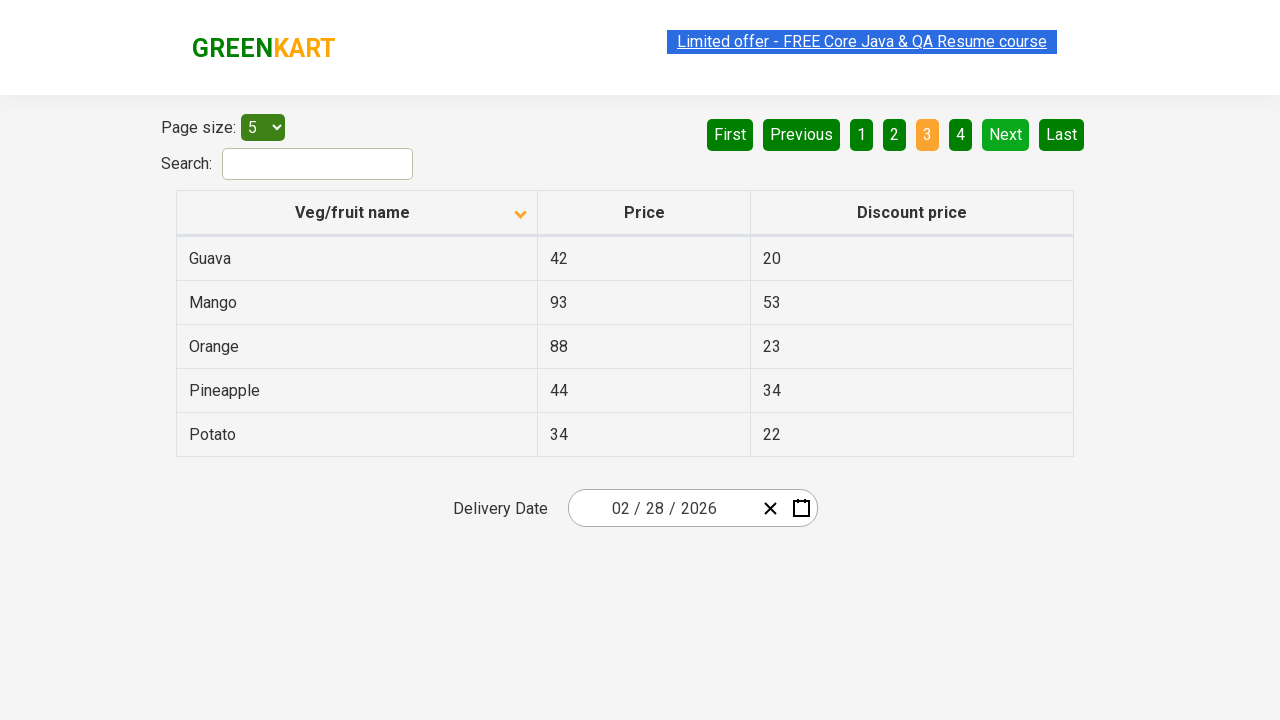

Next page loaded
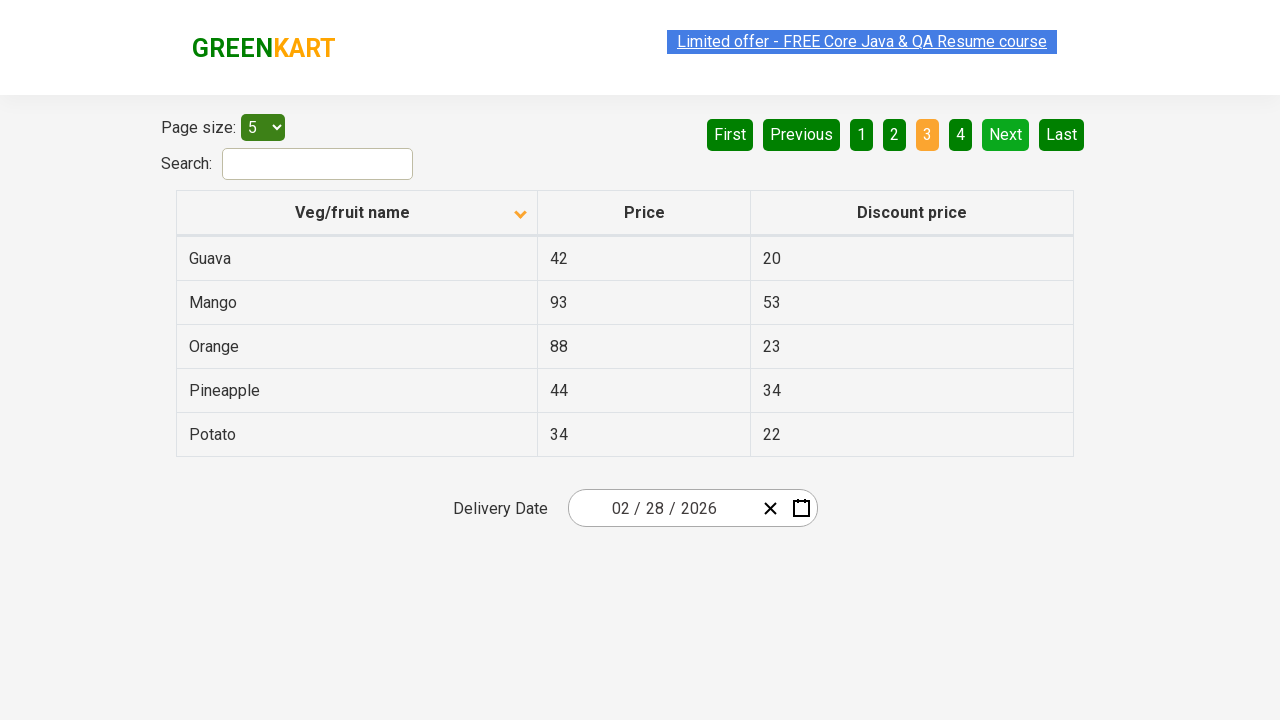

Checked page 3 for 'Rice' - found 5 items
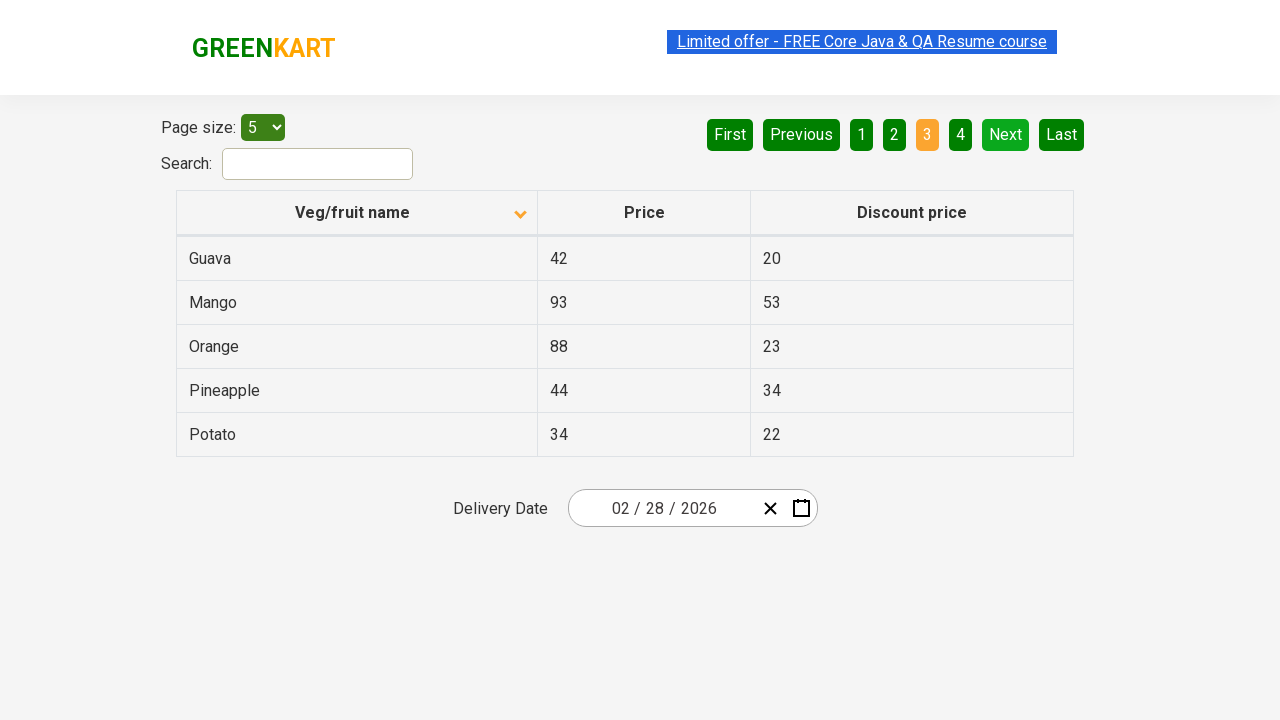

Clicked Next button to navigate to next page at (1006, 134) on [aria-label='Next']
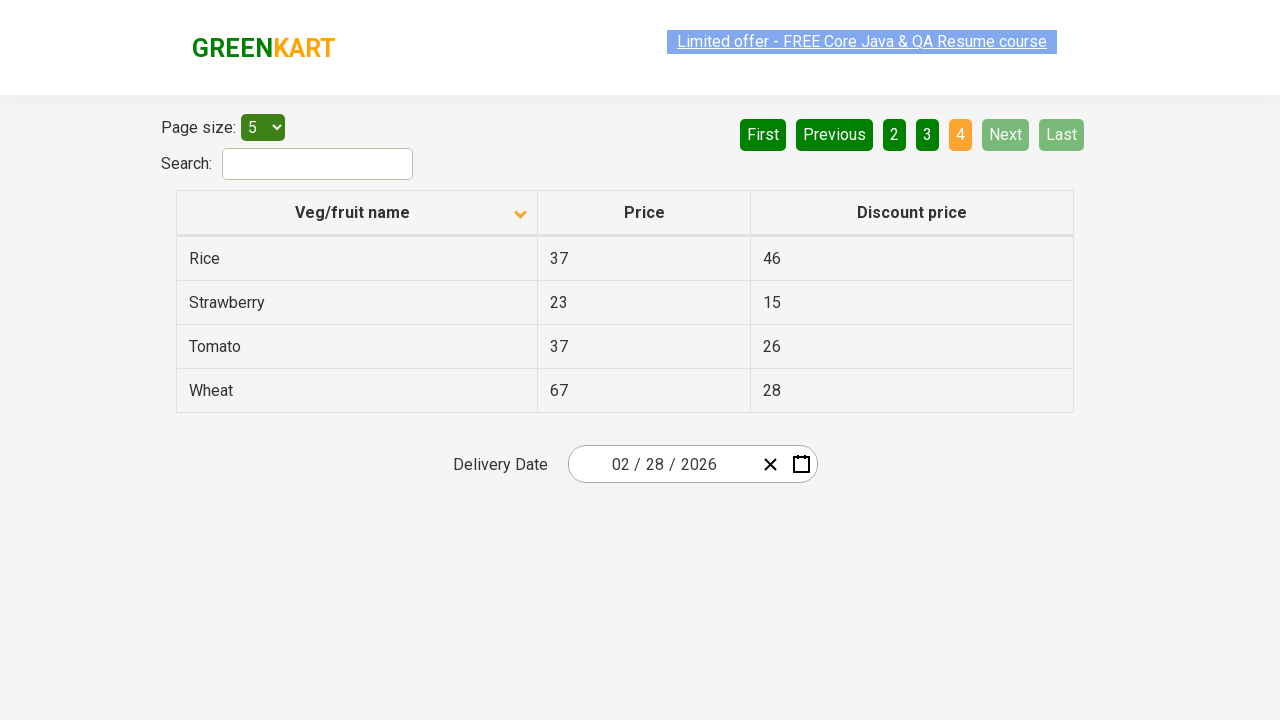

Next page loaded
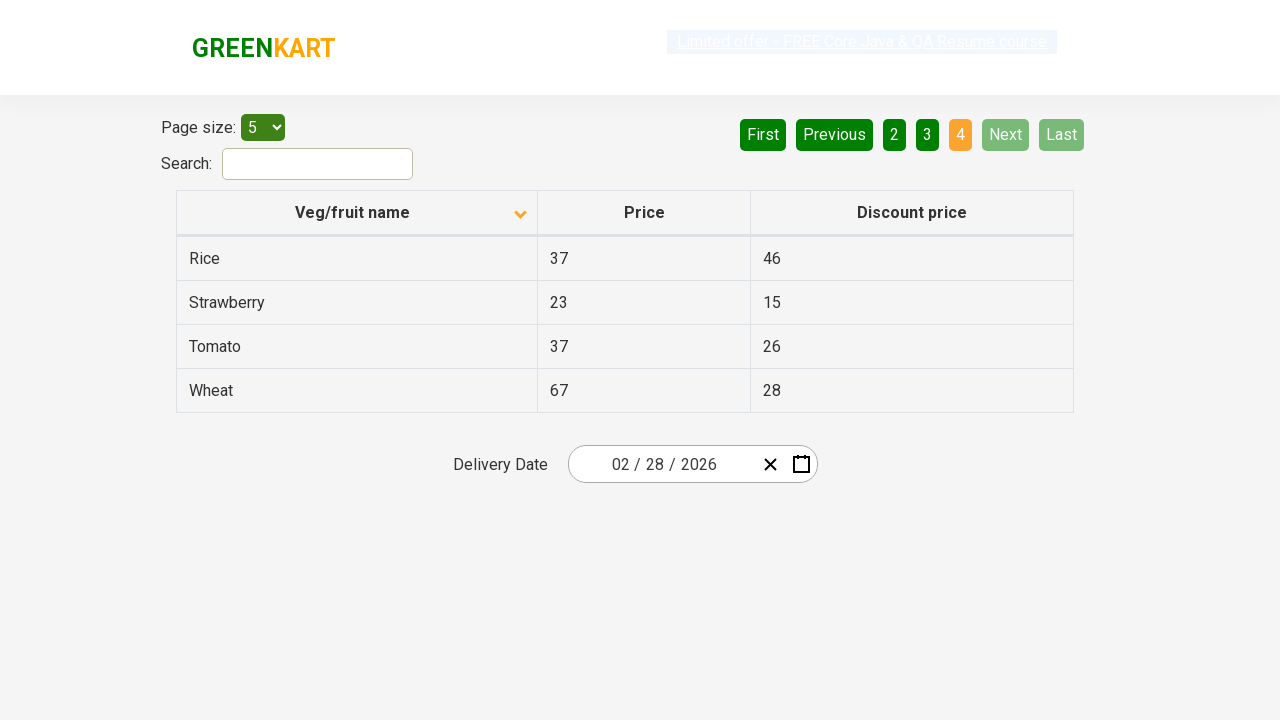

Checked page 4 for 'Rice' - found 4 items
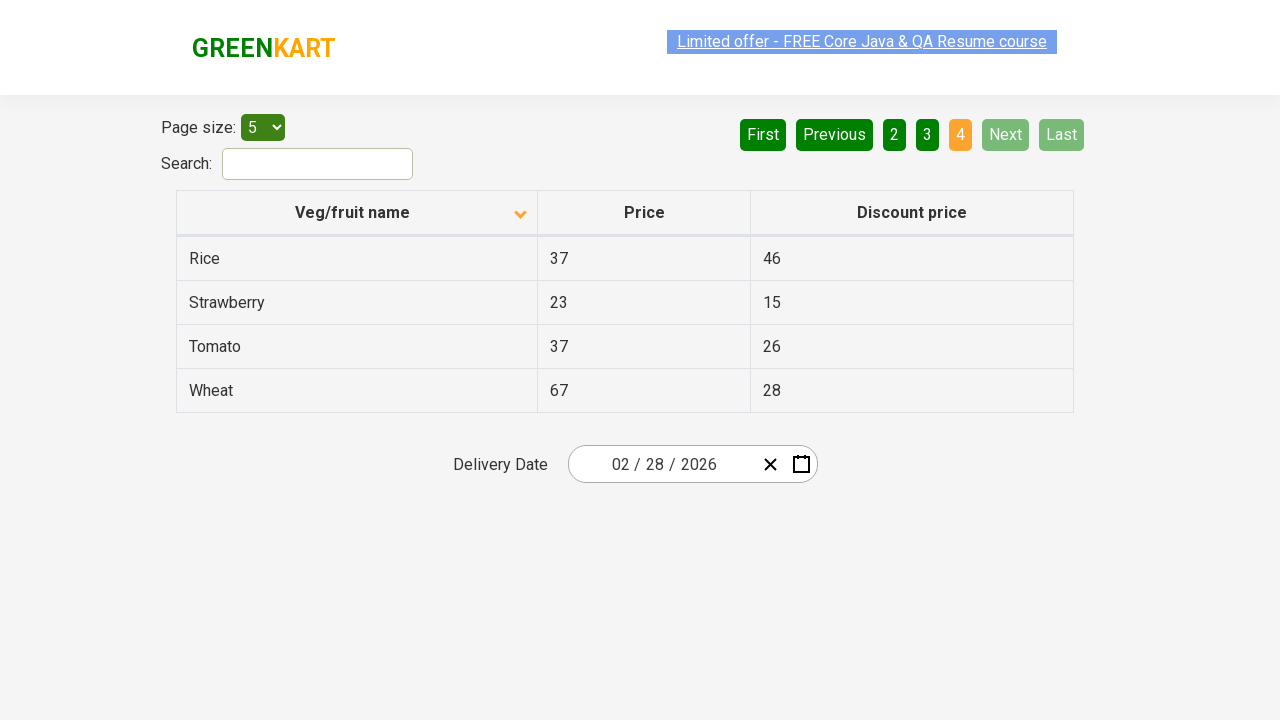

Found 'Rice' on current page
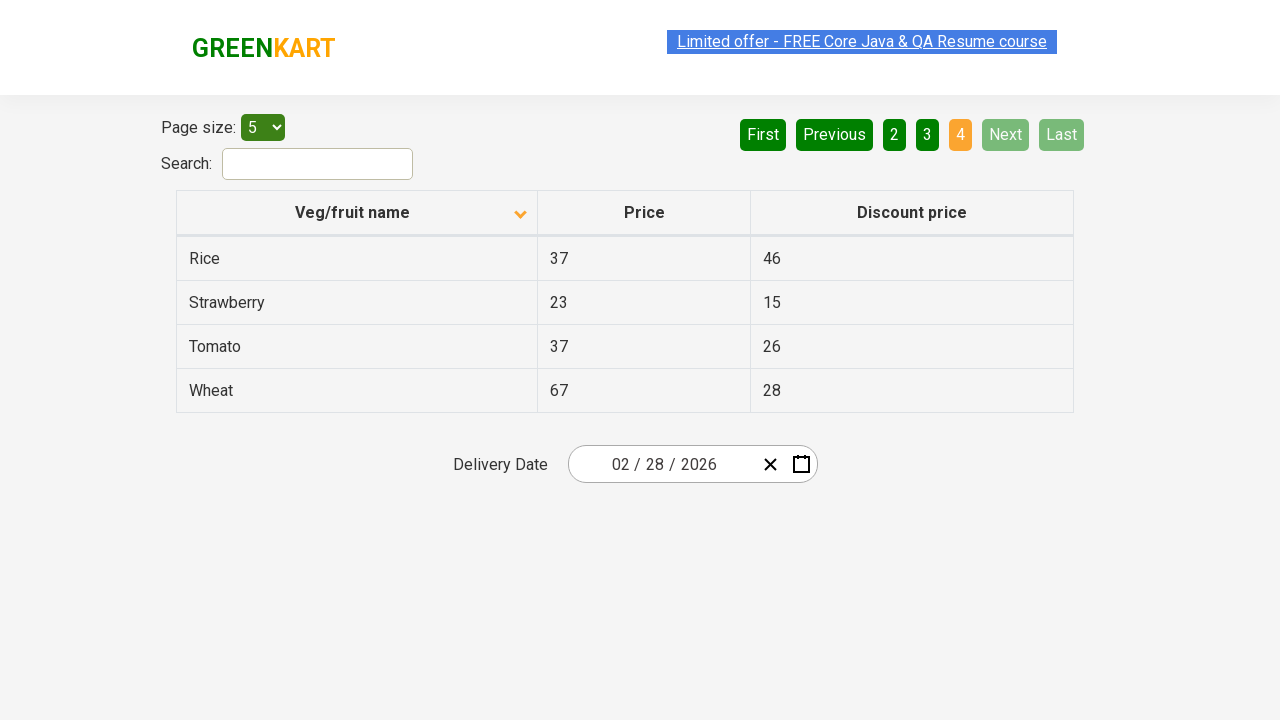

Verified 'Rice' was found during pagination
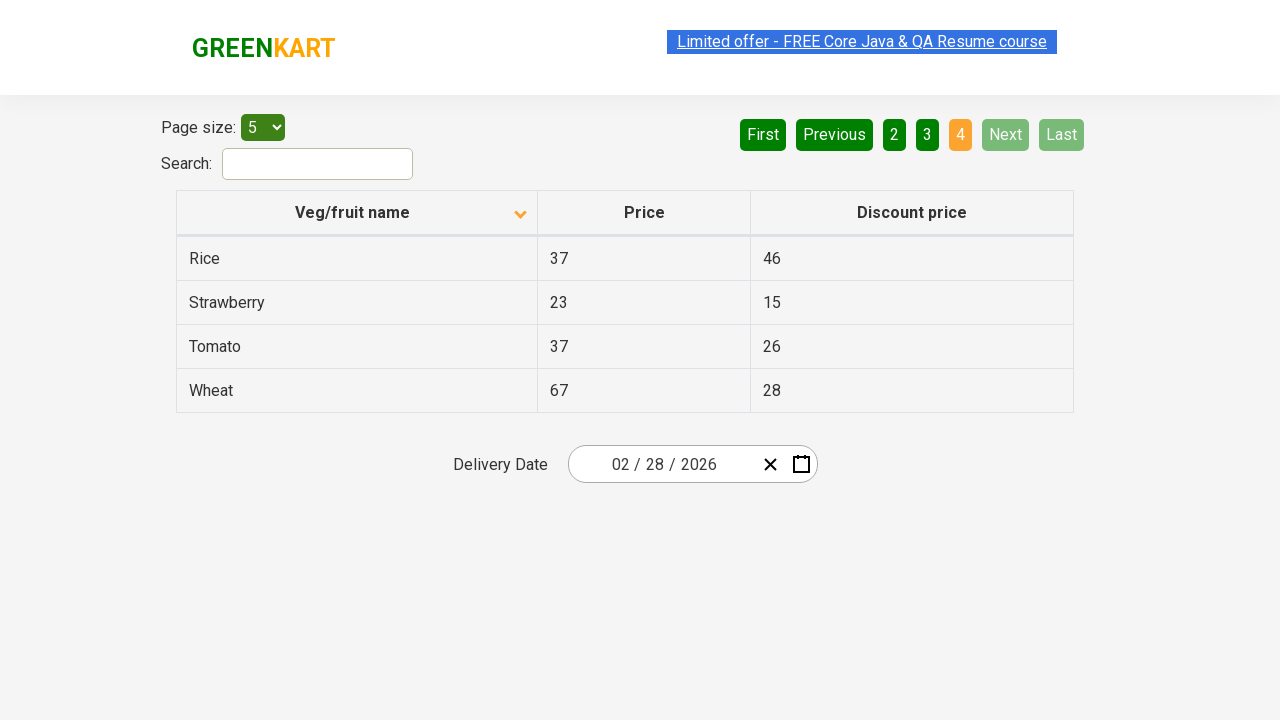

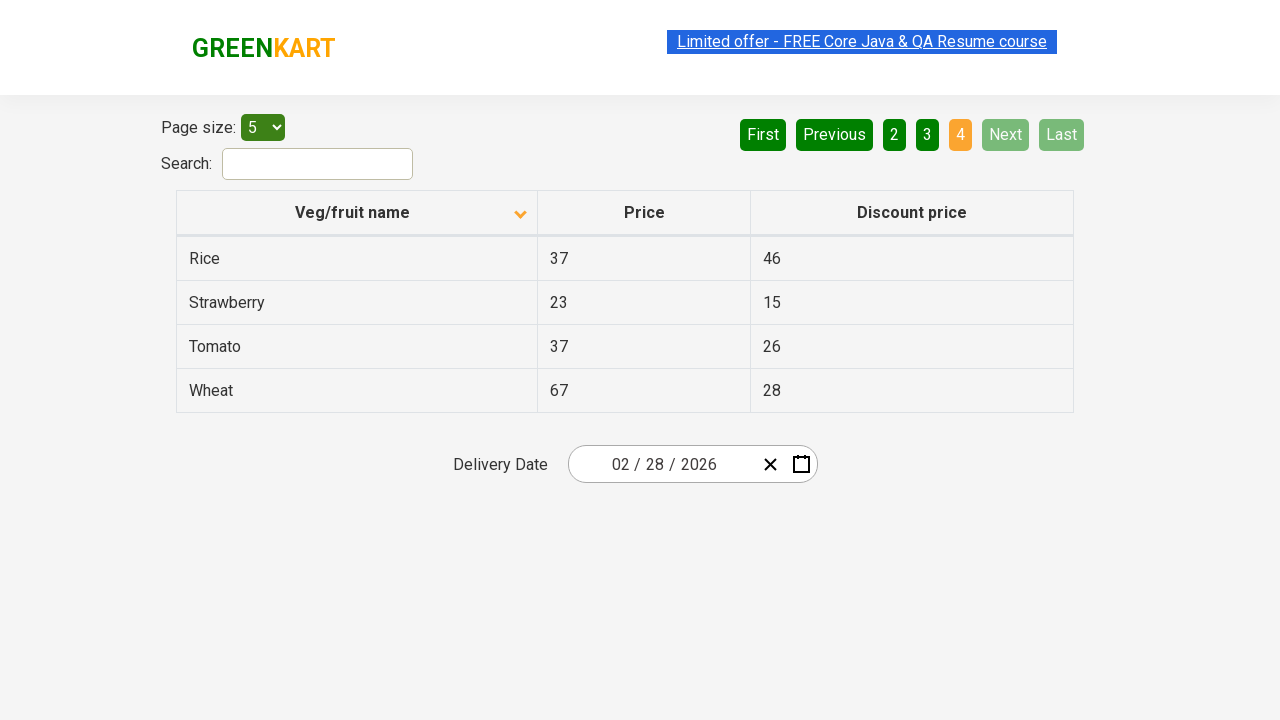